Clicks on the GitHub star link and verifies it opens the Playwright GitHub repository in a new tab

Starting URL: https://playwright.dev/

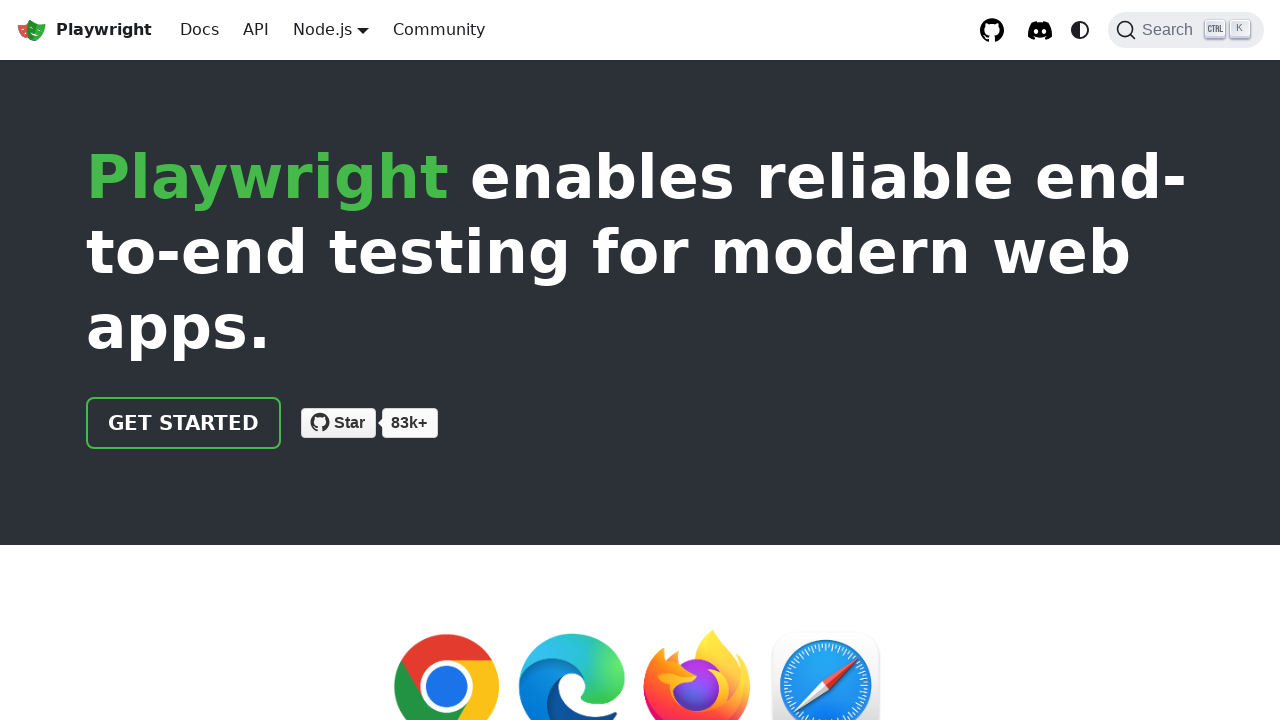

Clicked GitHub star link for microsoft/playwright at (338, 423) on internal:role=link[name="Star microsoft/playwright on"i]
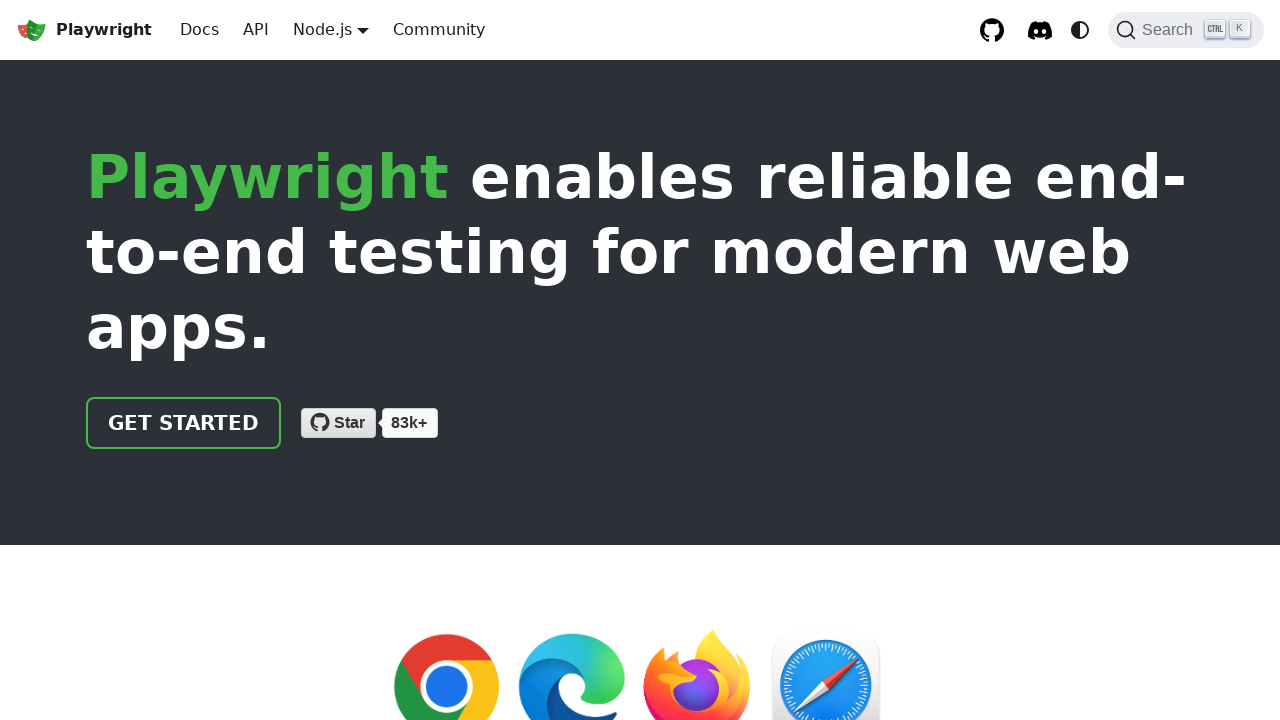

GitHub popup window opened
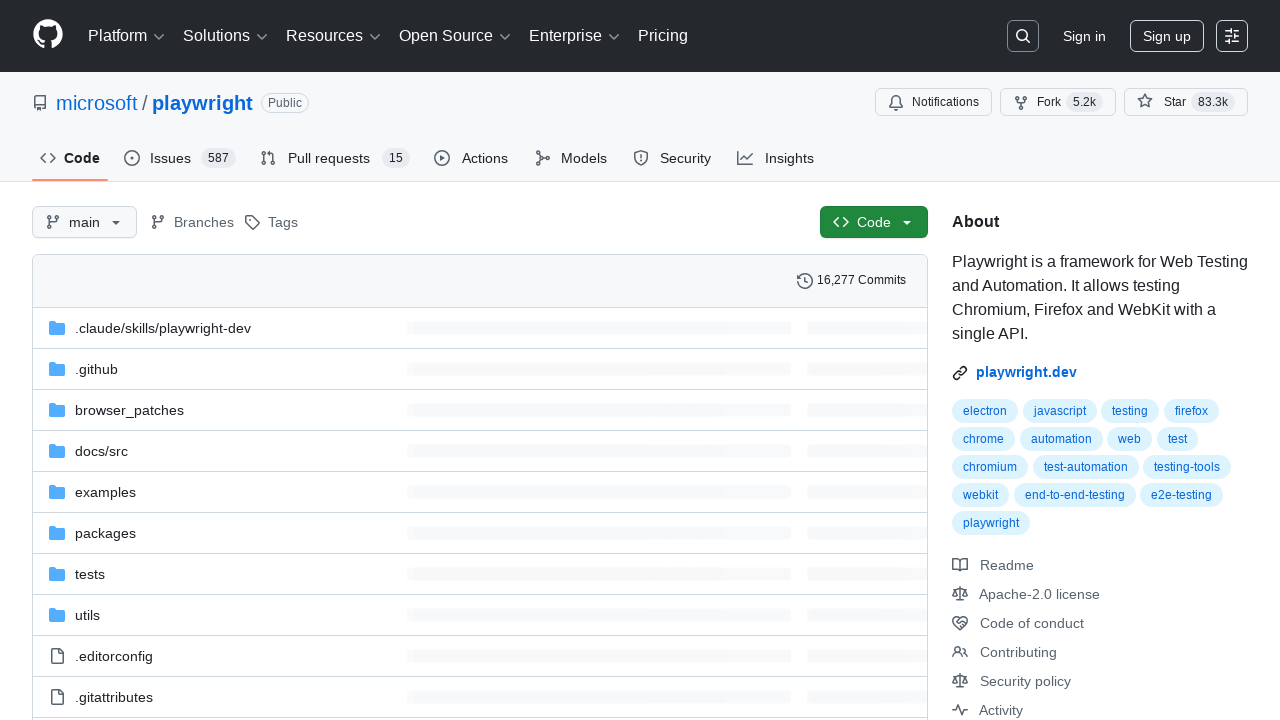

GitHub page loaded completely
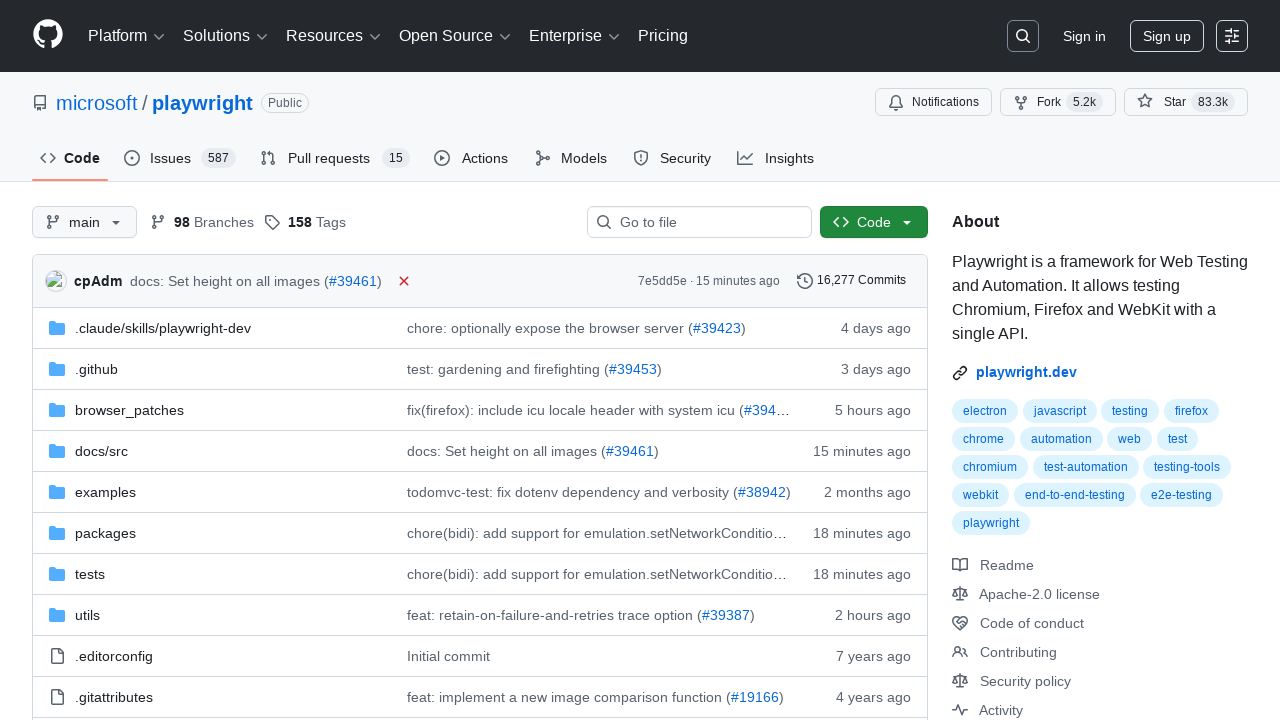

GitHub repository page is fully loaded with file search visible
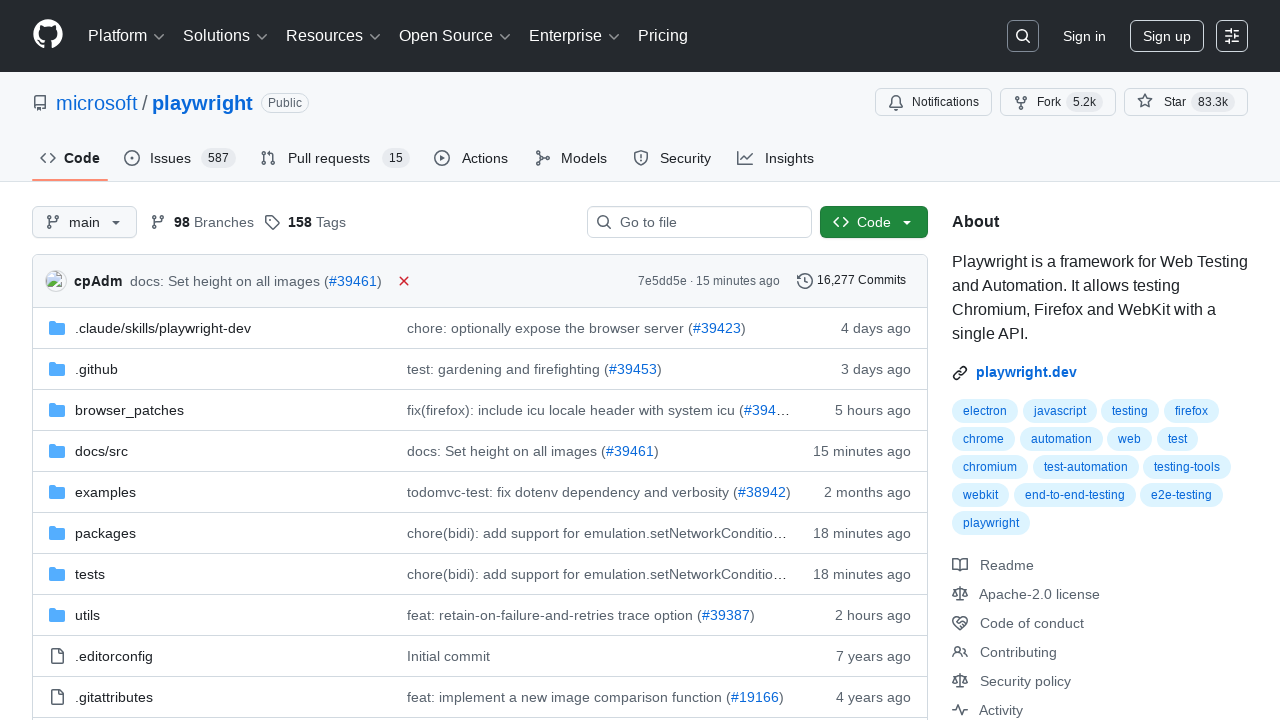

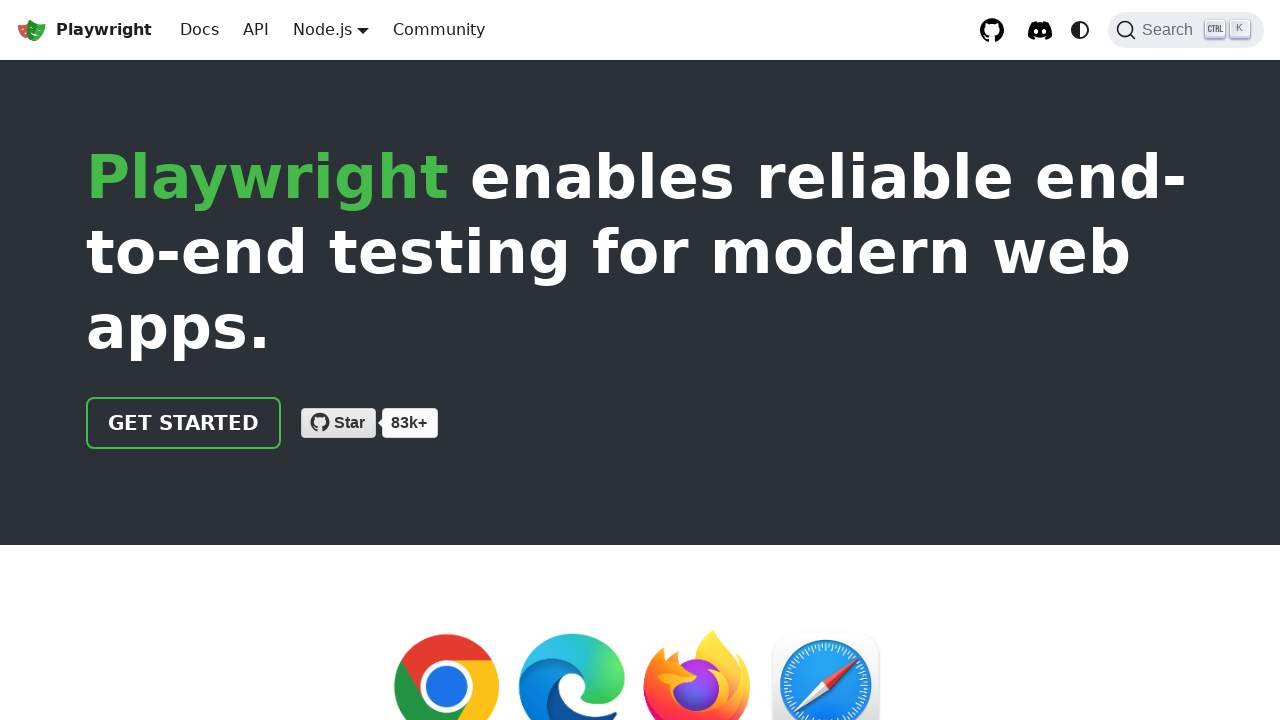